Adds a product to the shopping basket, verifies the "View Basket" button appears, then navigates to the cart and verifies the product is displayed.

Starting URL: https://practice.automationtesting.in/shop/

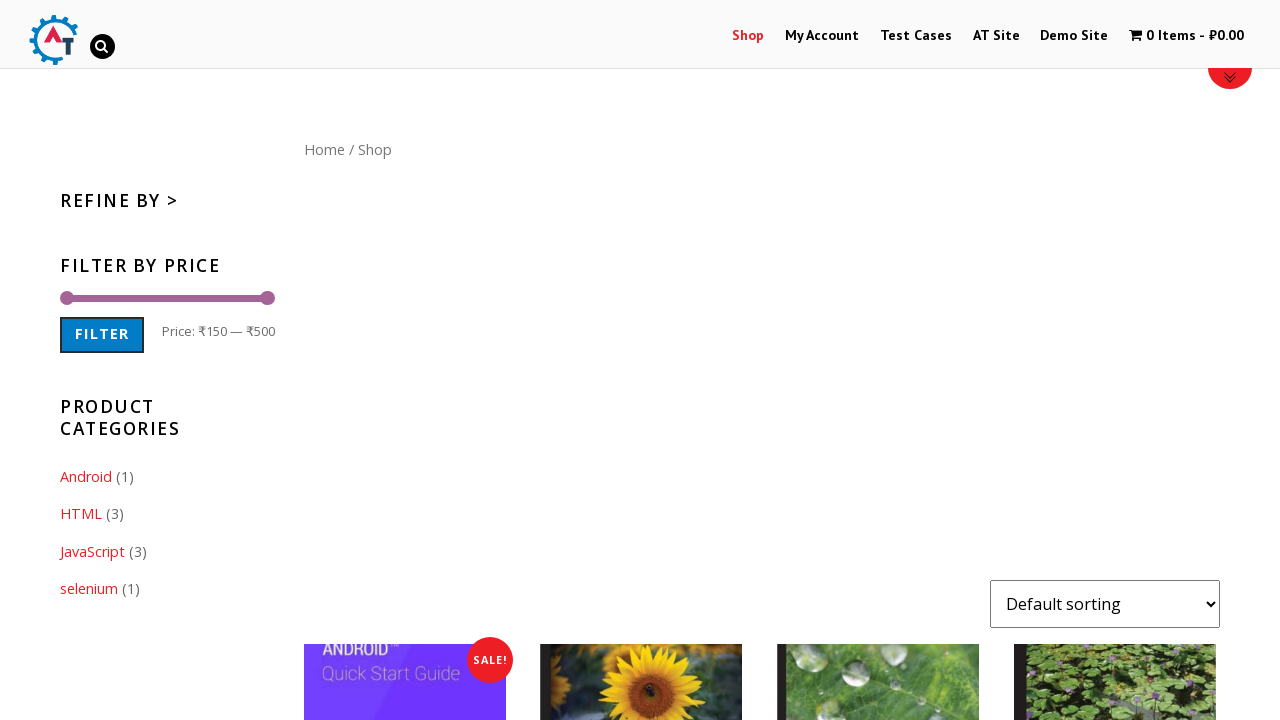

Scrolled down 1100px to view products
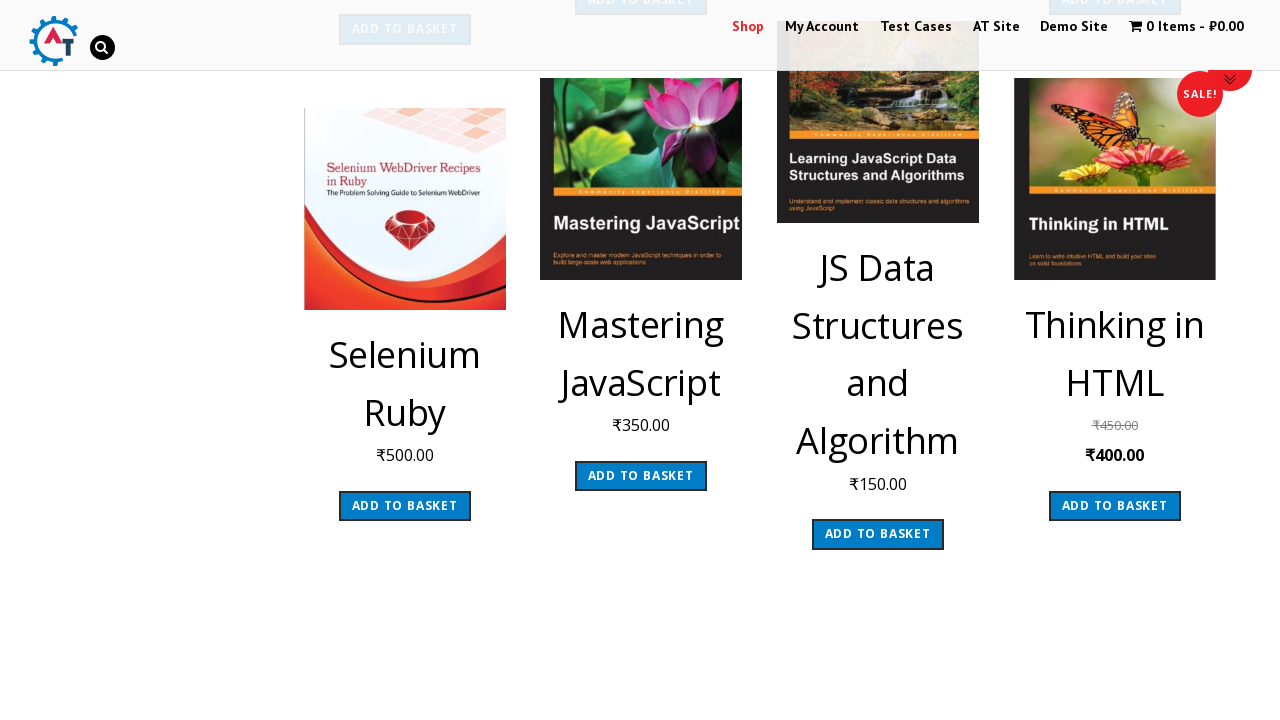

Clicked 'Add to basket' button on product at (405, 705) on xpath=//a[contains(text(),'Add to basket')]
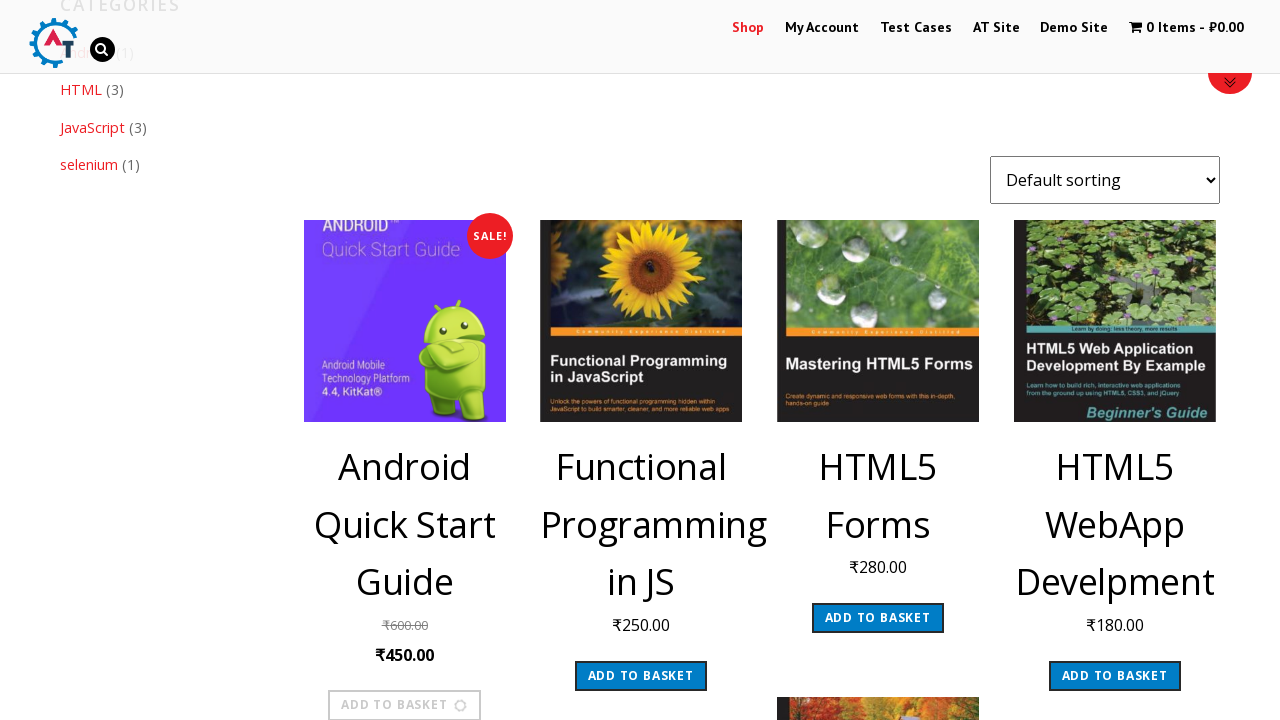

'View Basket' button appeared, indicating product was added to cart
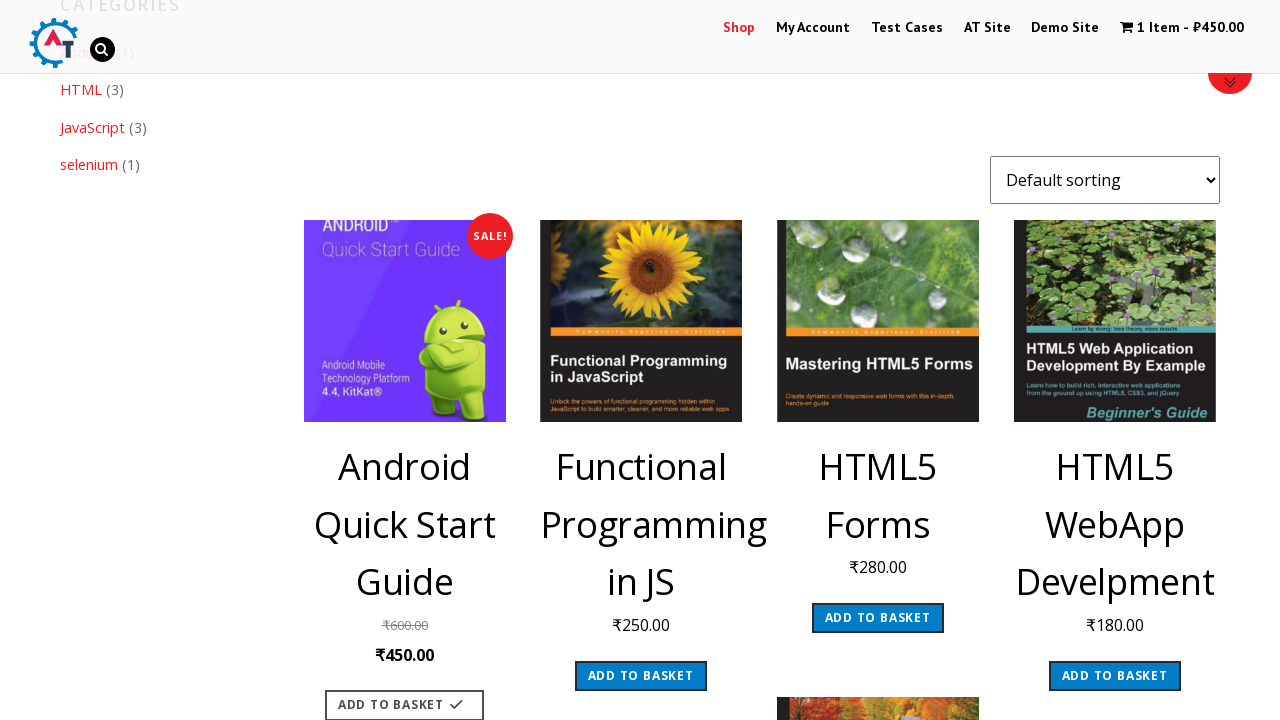

Clicked shopping cart icon to navigate to cart at (1182, 28) on a[title='View your shopping cart']
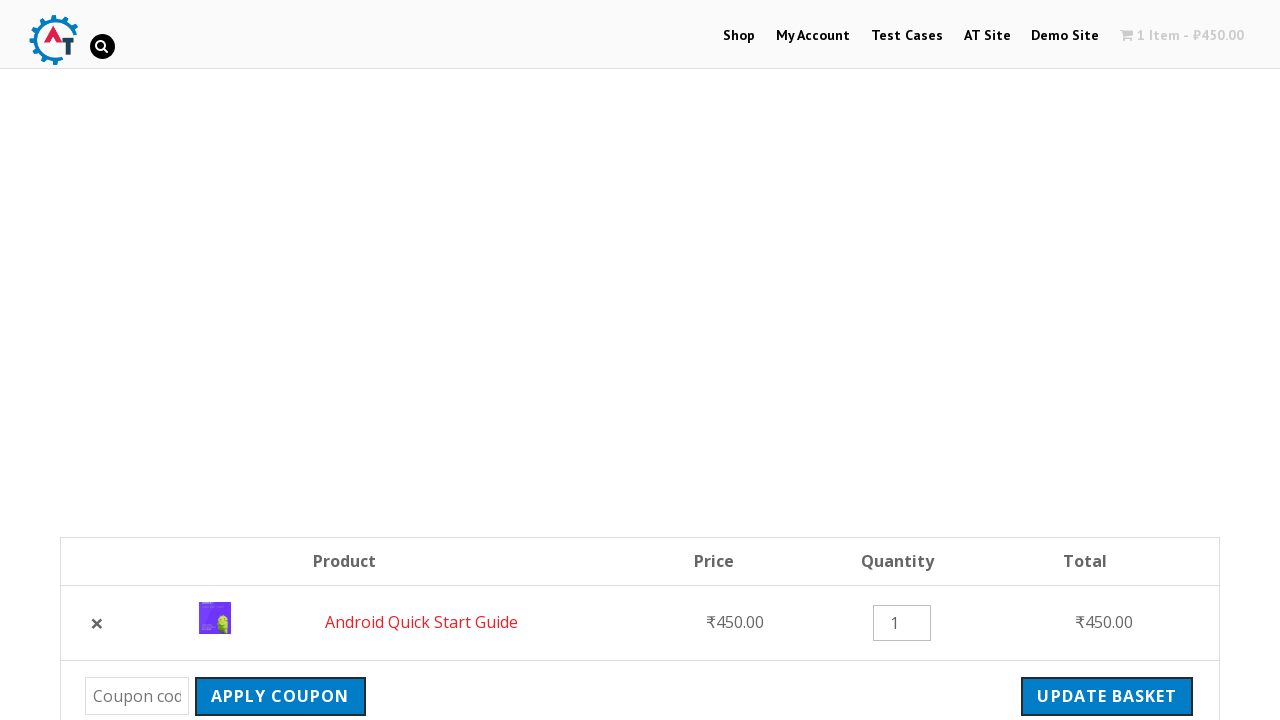

Product loaded in shopping cart and is displayed
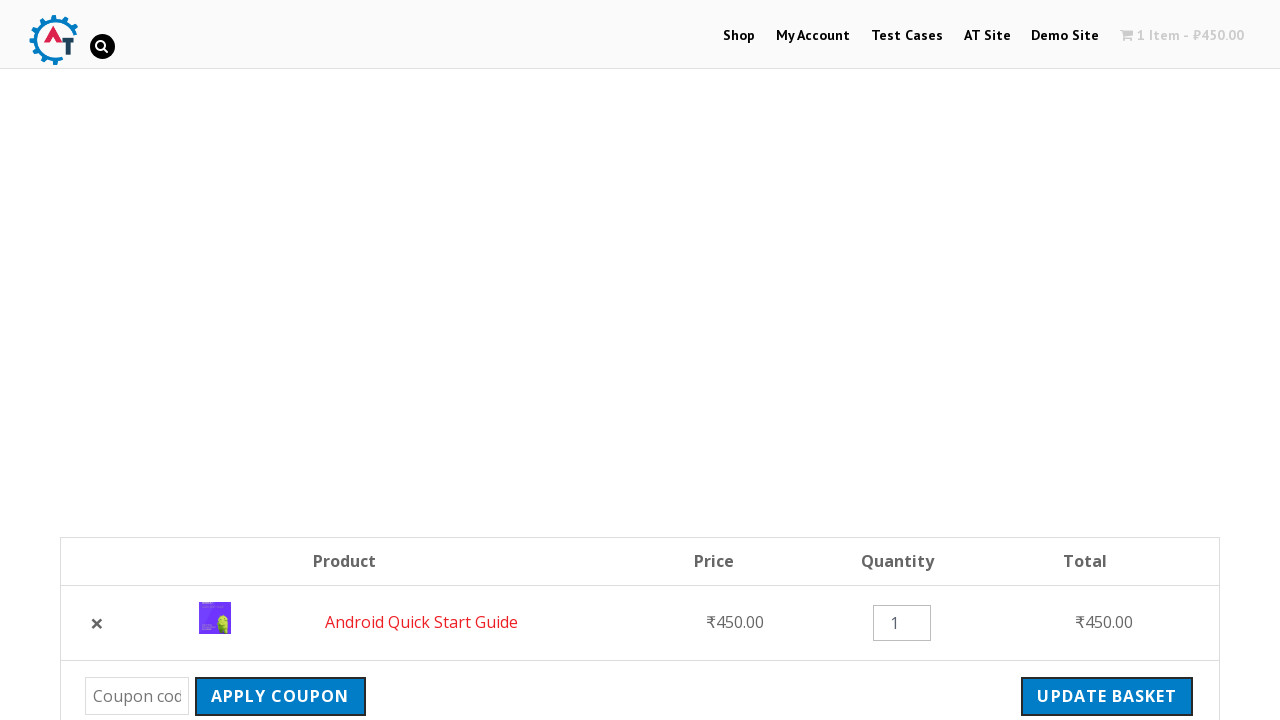

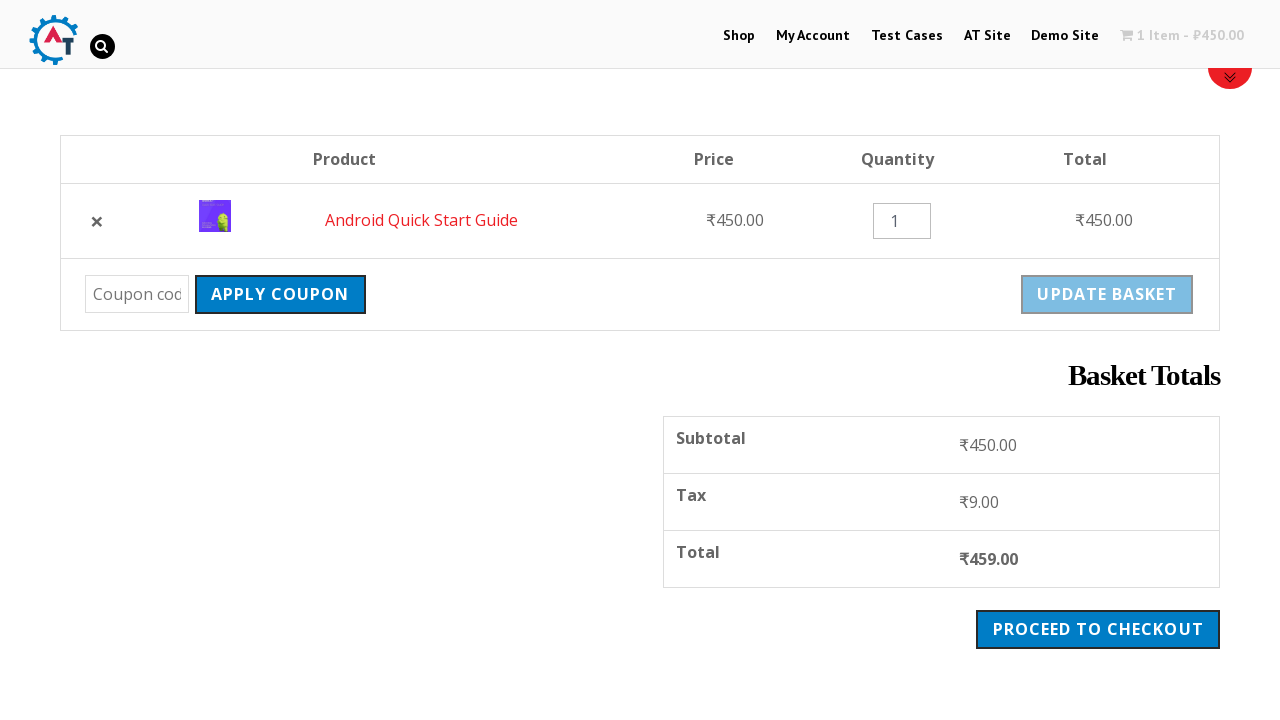